Tests that clicking Clear completed removes completed items from the list

Starting URL: https://demo.playwright.dev/todomvc

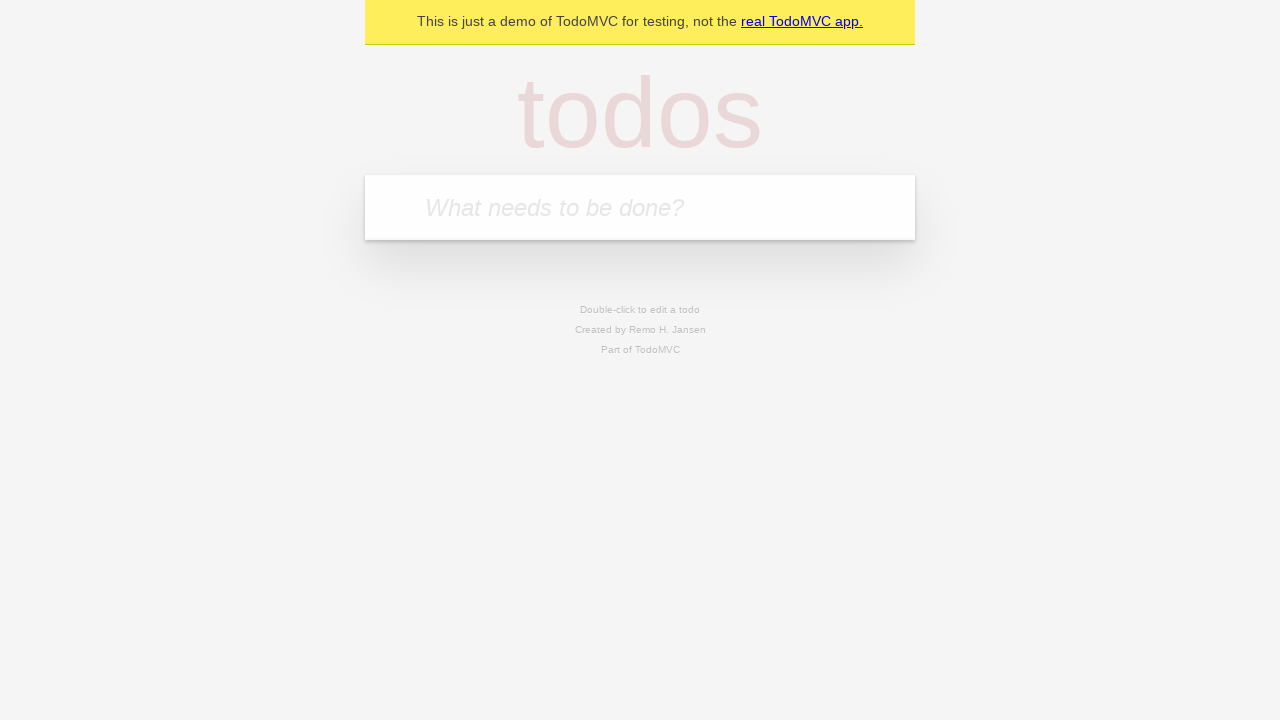

Filled todo input with 'buy some cheese' on internal:attr=[placeholder="What needs to be done?"i]
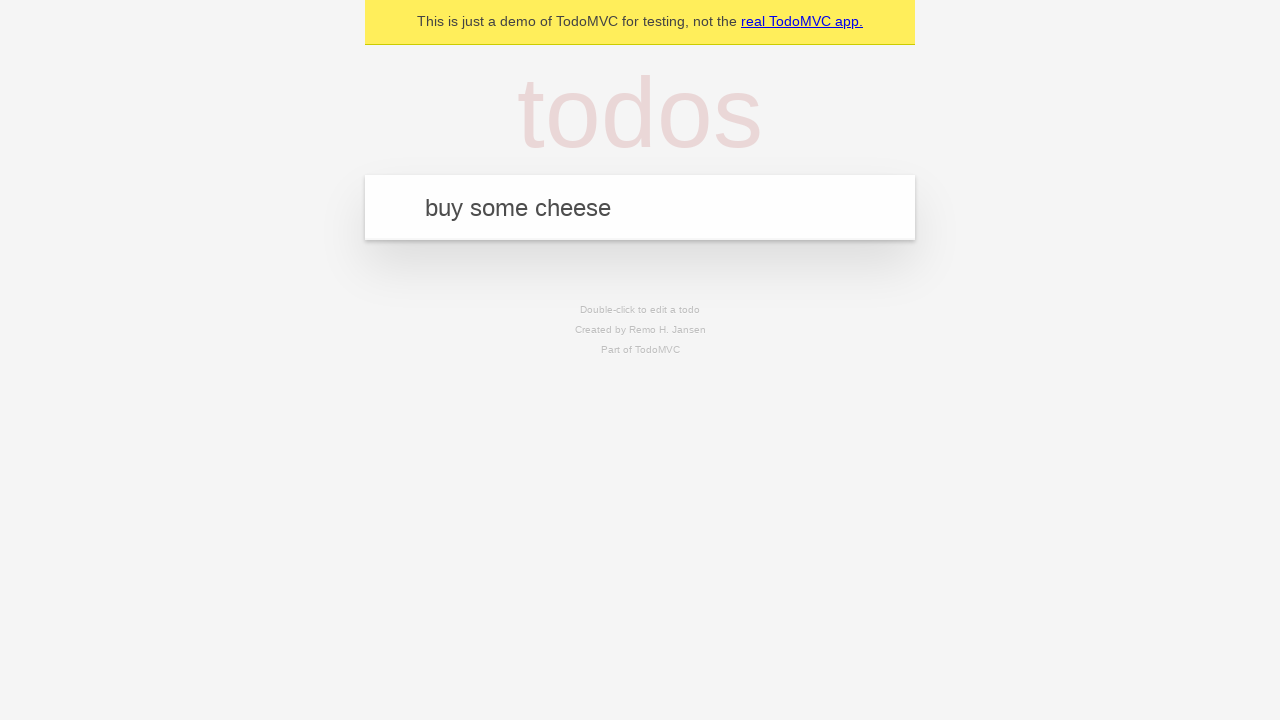

Pressed Enter to add 'buy some cheese' to the list on internal:attr=[placeholder="What needs to be done?"i]
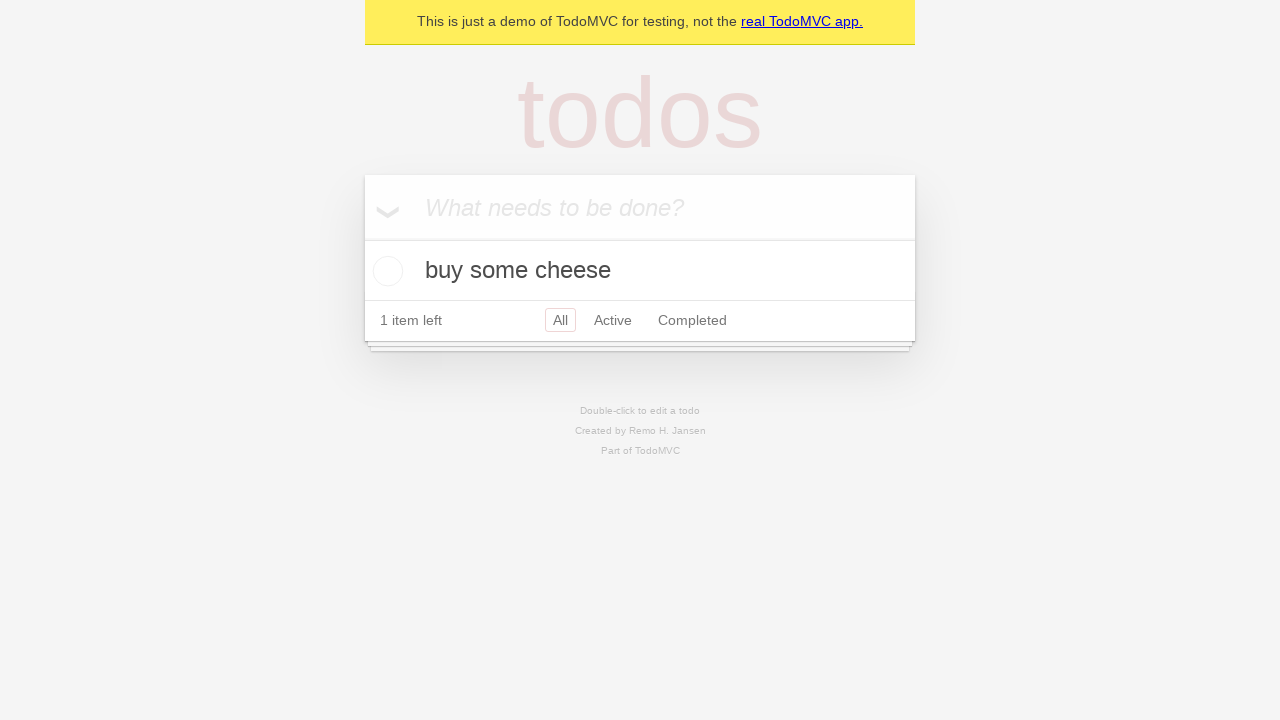

Filled todo input with 'feed the cat' on internal:attr=[placeholder="What needs to be done?"i]
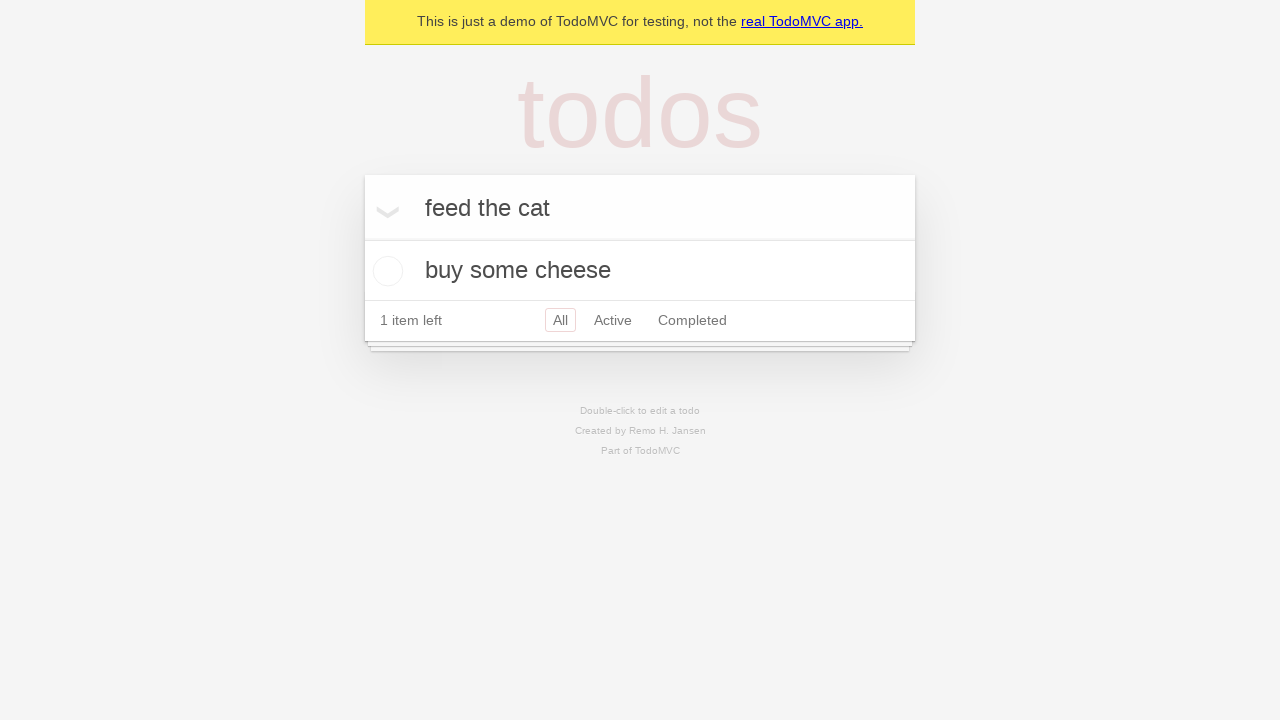

Pressed Enter to add 'feed the cat' to the list on internal:attr=[placeholder="What needs to be done?"i]
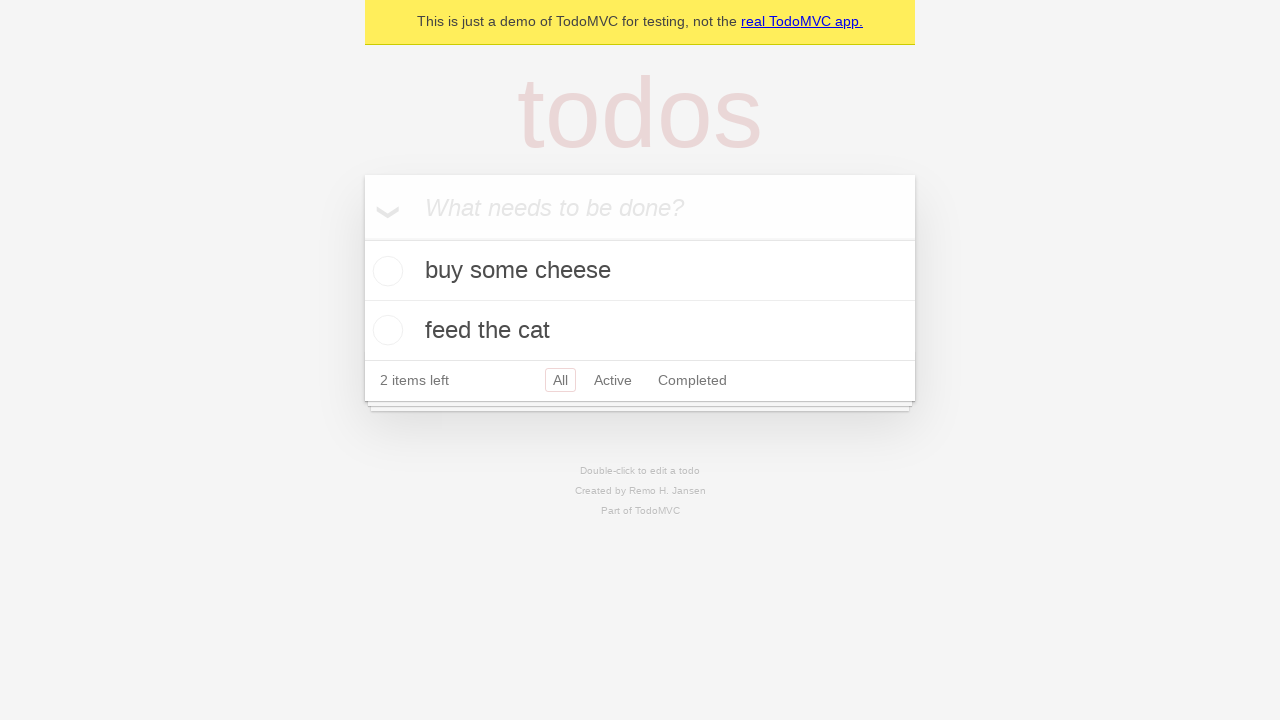

Filled todo input with 'book a doctors appointment' on internal:attr=[placeholder="What needs to be done?"i]
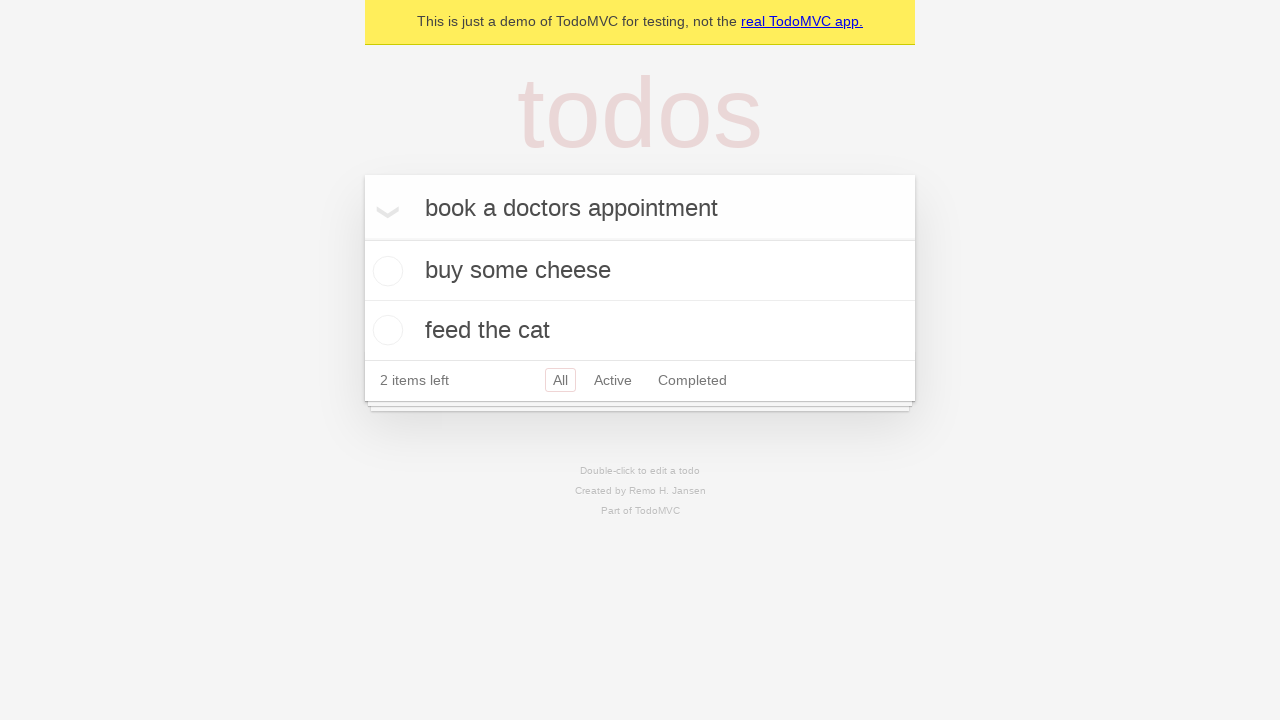

Pressed Enter to add 'book a doctors appointment' to the list on internal:attr=[placeholder="What needs to be done?"i]
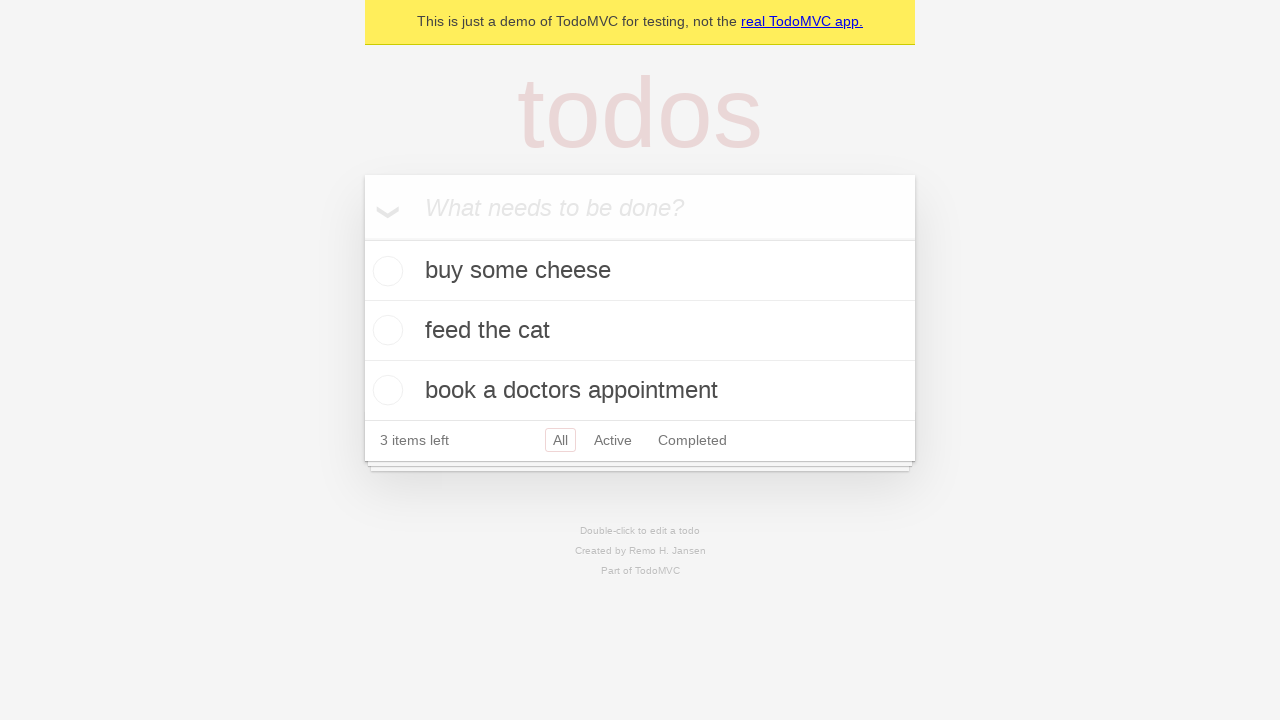

Waited for all 3 todo items to load
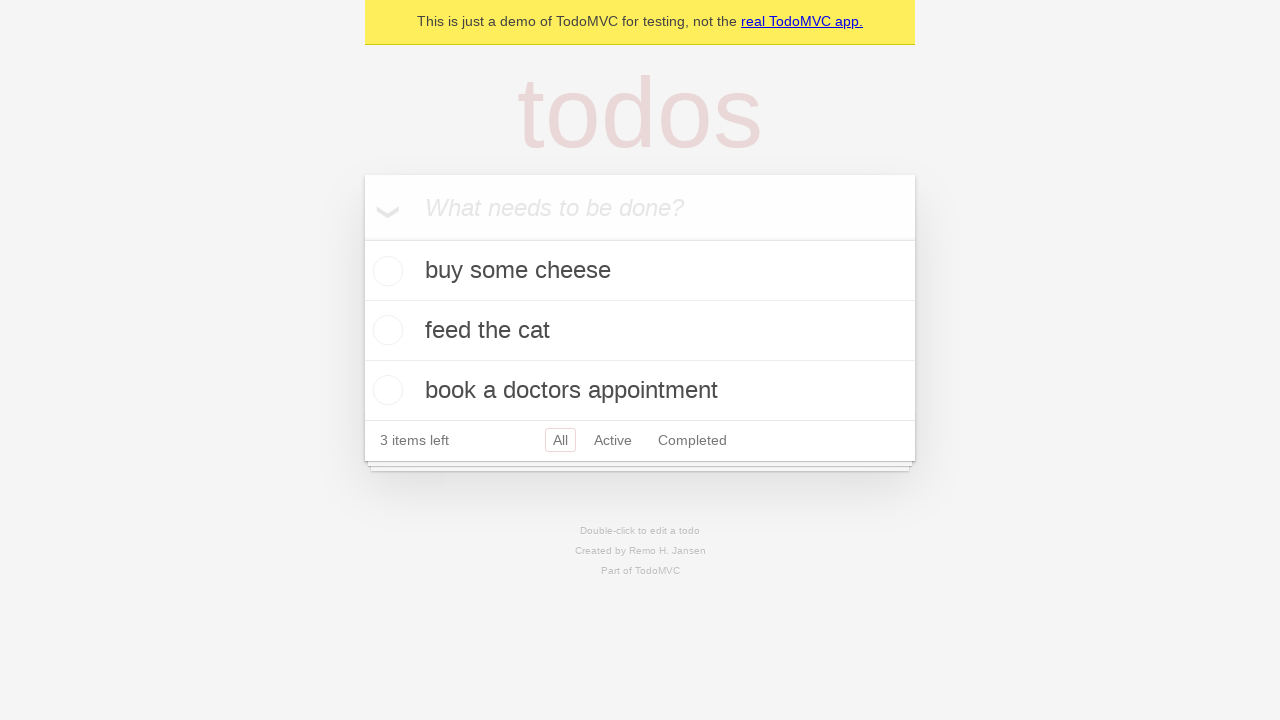

Marked second todo item (feed the cat) as completed at (385, 330) on internal:testid=[data-testid="todo-item"s] >> nth=1 >> internal:role=checkbox
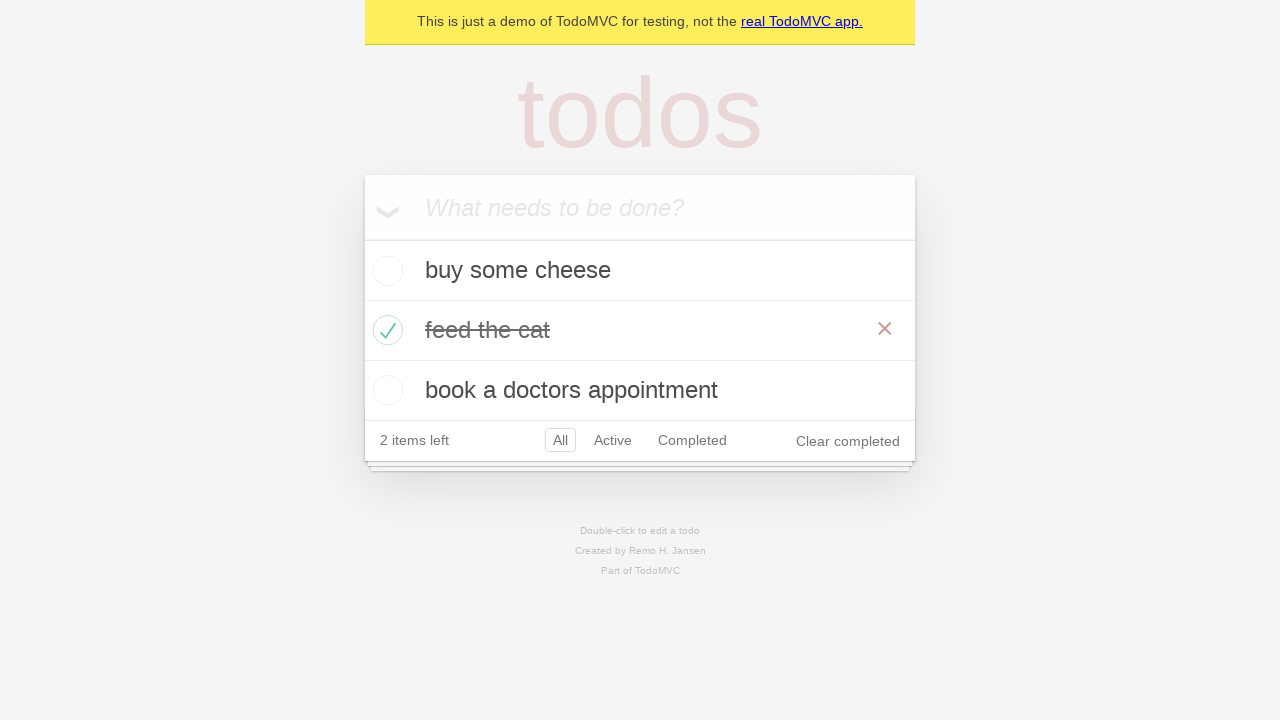

Clicked Clear completed button to remove completed items at (848, 441) on internal:role=button[name="Clear completed"i]
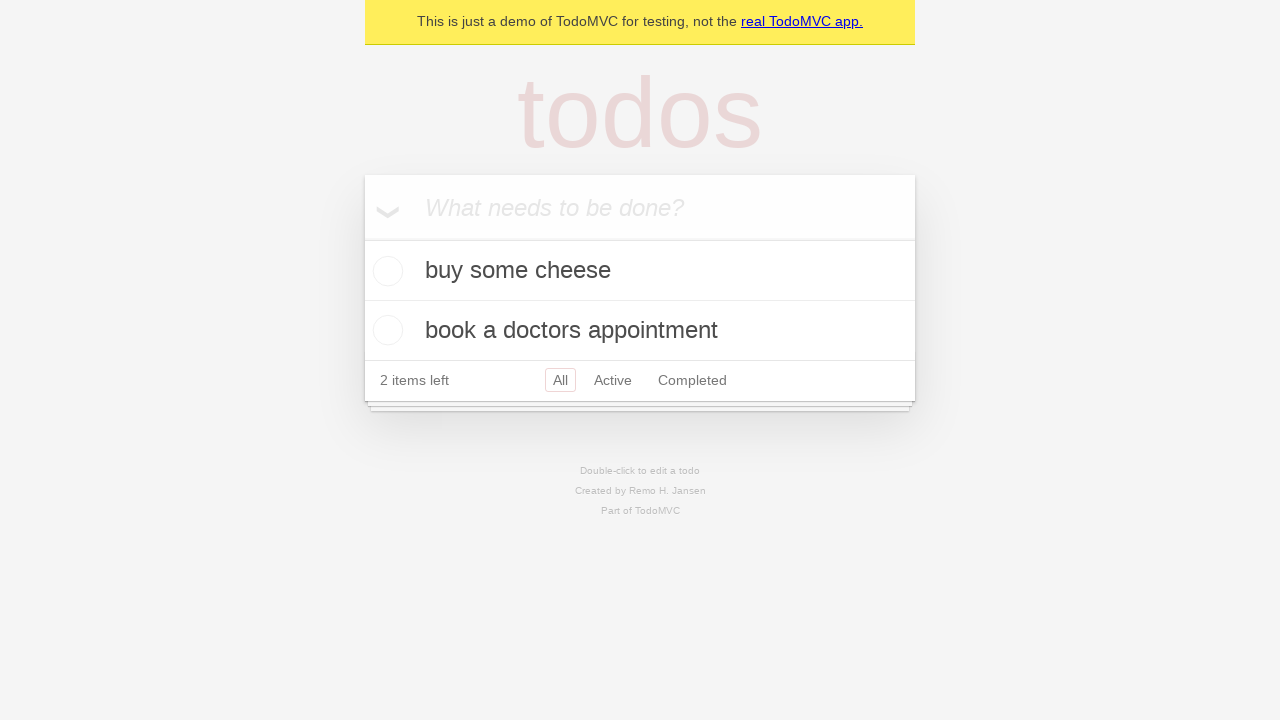

Verified completed item was removed, 2 todo items remain
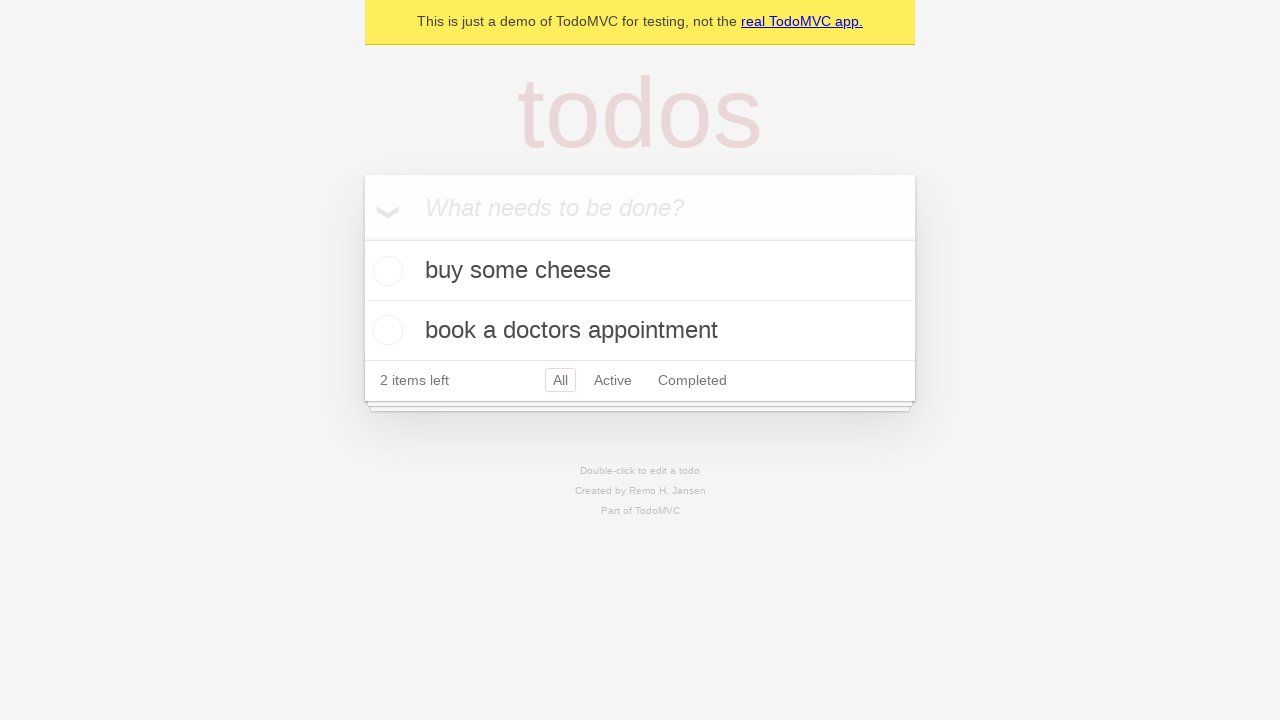

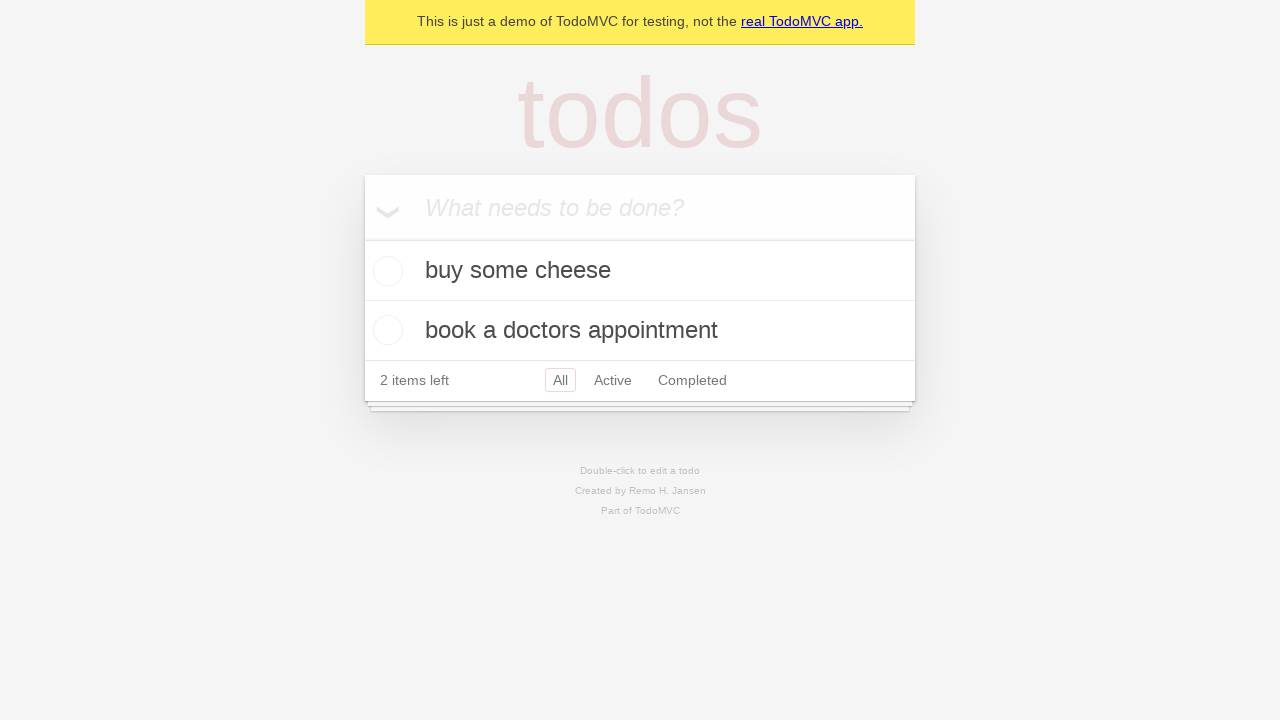